Navigates to a YouTube channel page and performs a simple assertion

Starting URL: https://www.youtube.com/@testerstalk

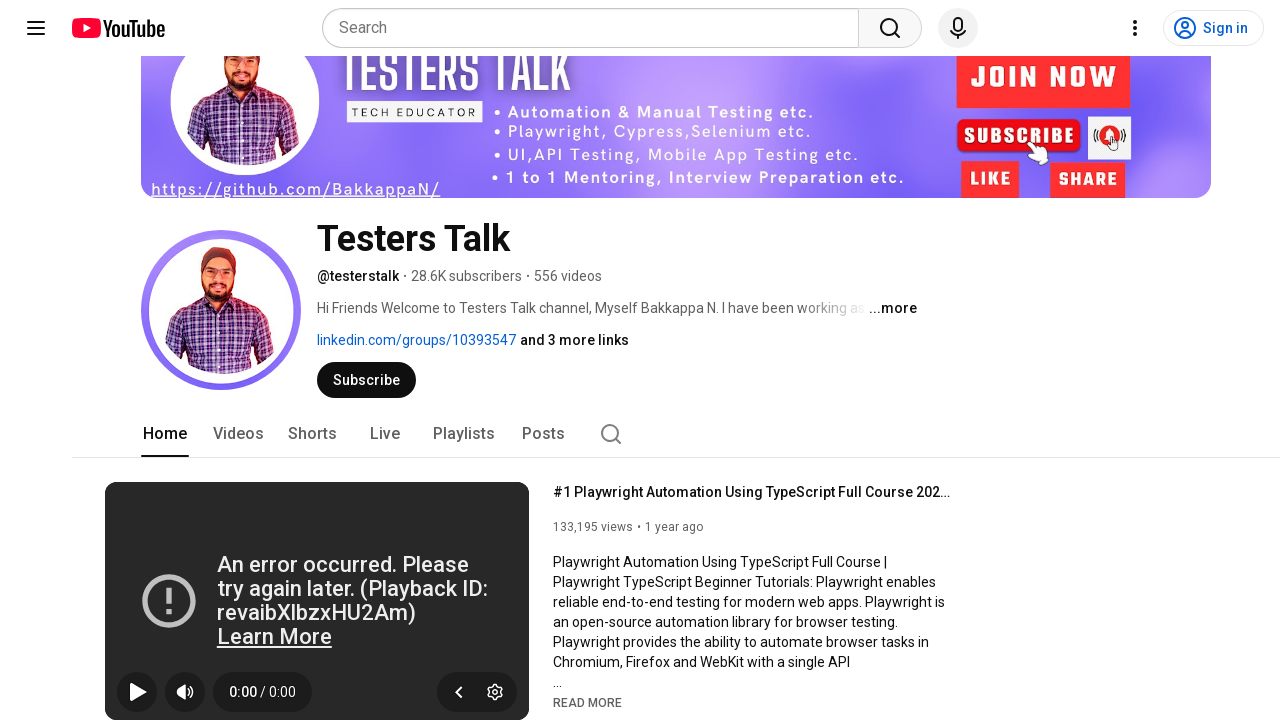

Navigated to YouTube channel @testerstalk
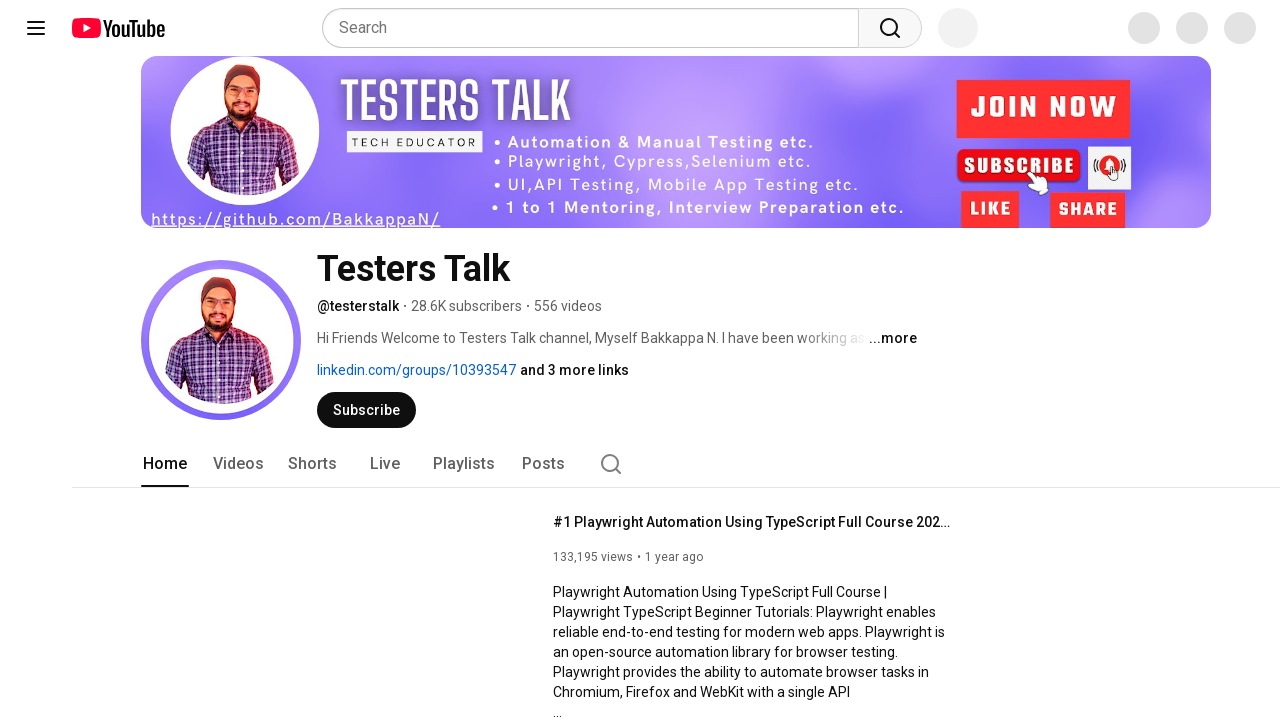

Verified URL matches expected YouTube channel page
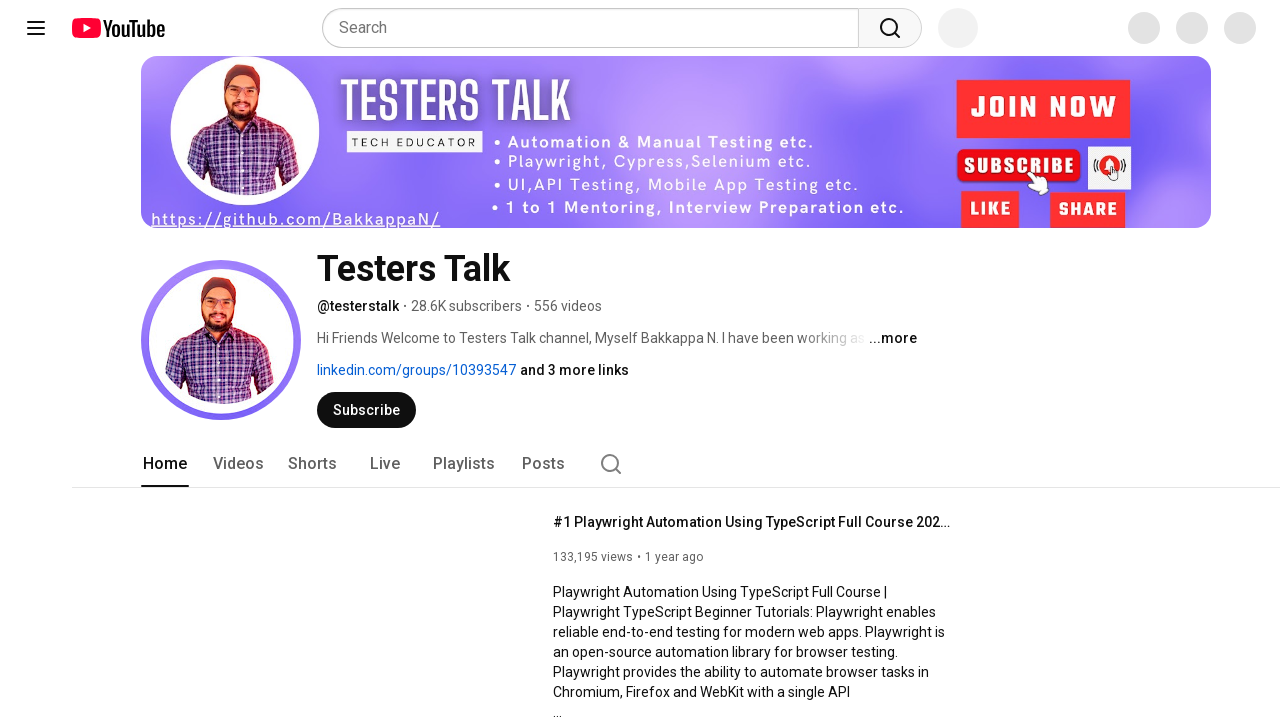

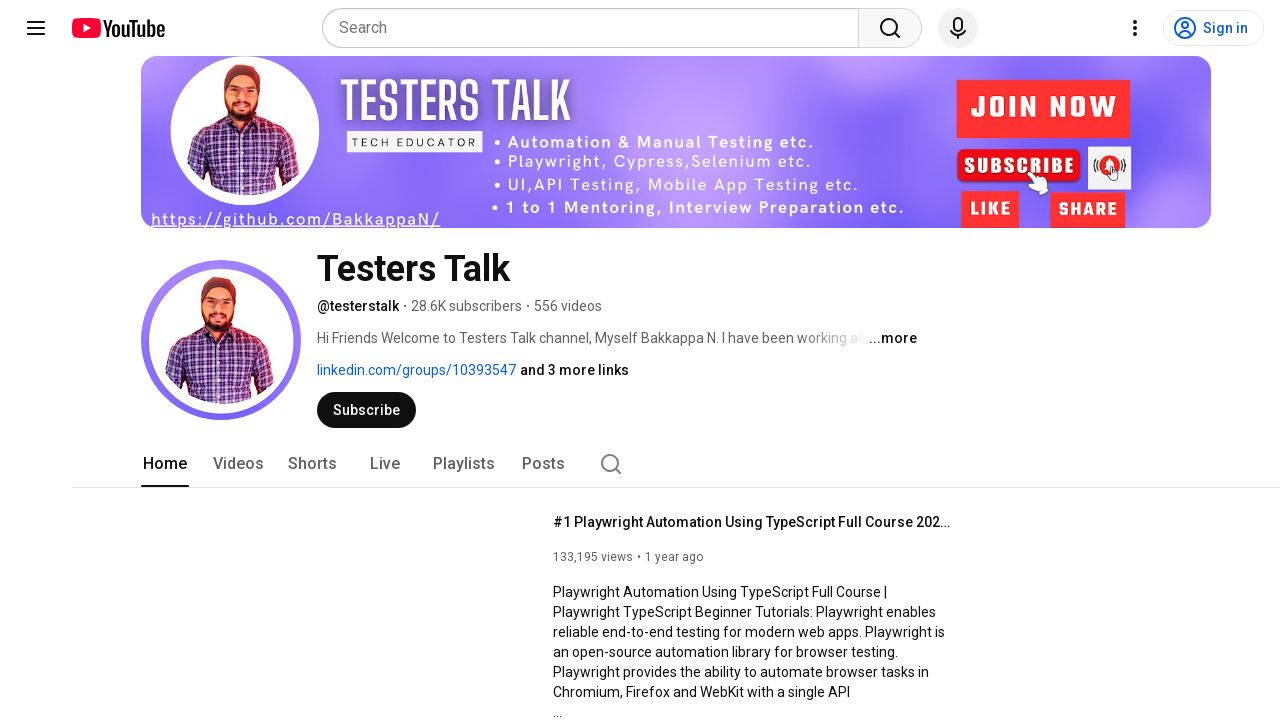